Tests radio button selection by randomly selecting one of the available radio buttons on the page

Starting URL: https://codenboxautomationlab.com/practice/

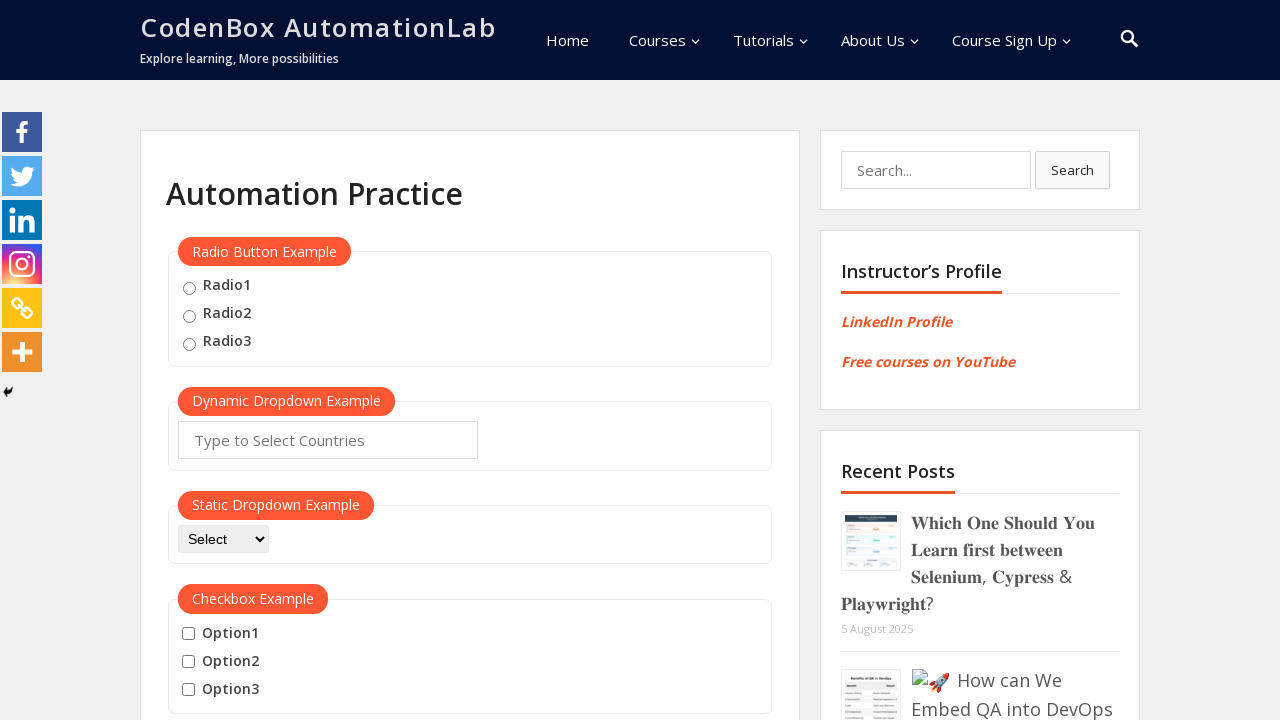

Located all available radio buttons on the page
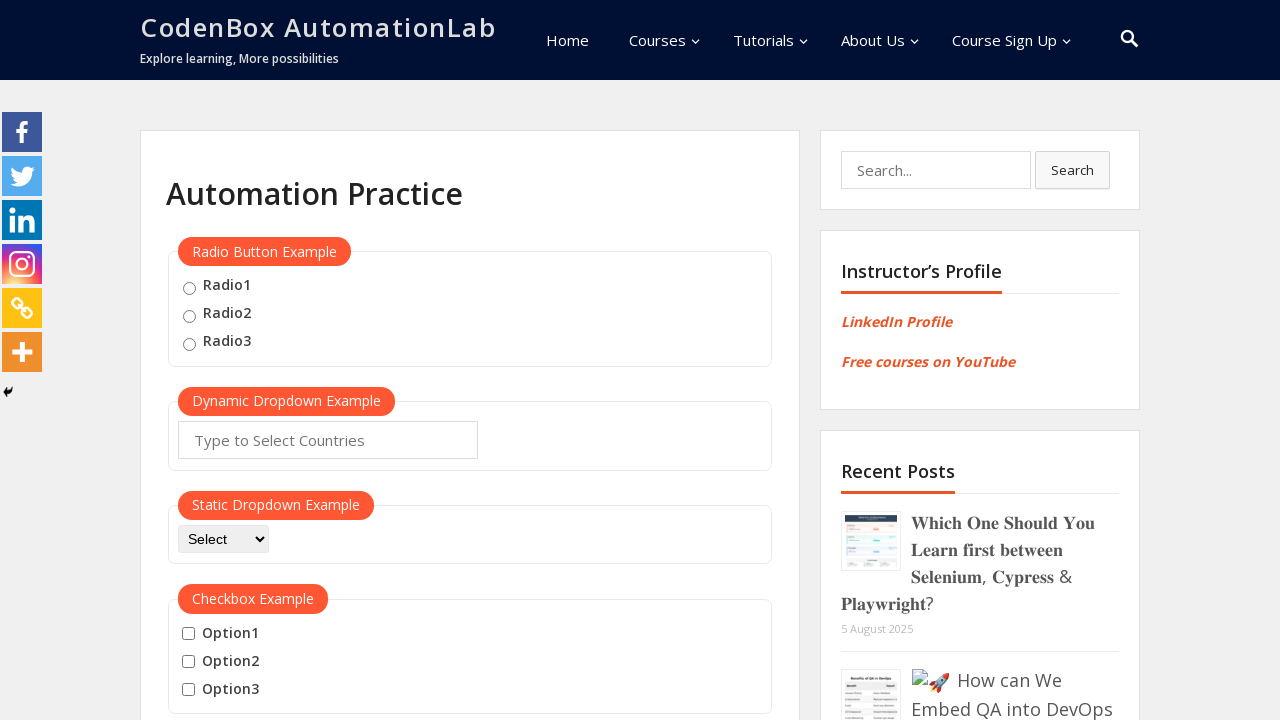

Generated random index 0 to select a radio button
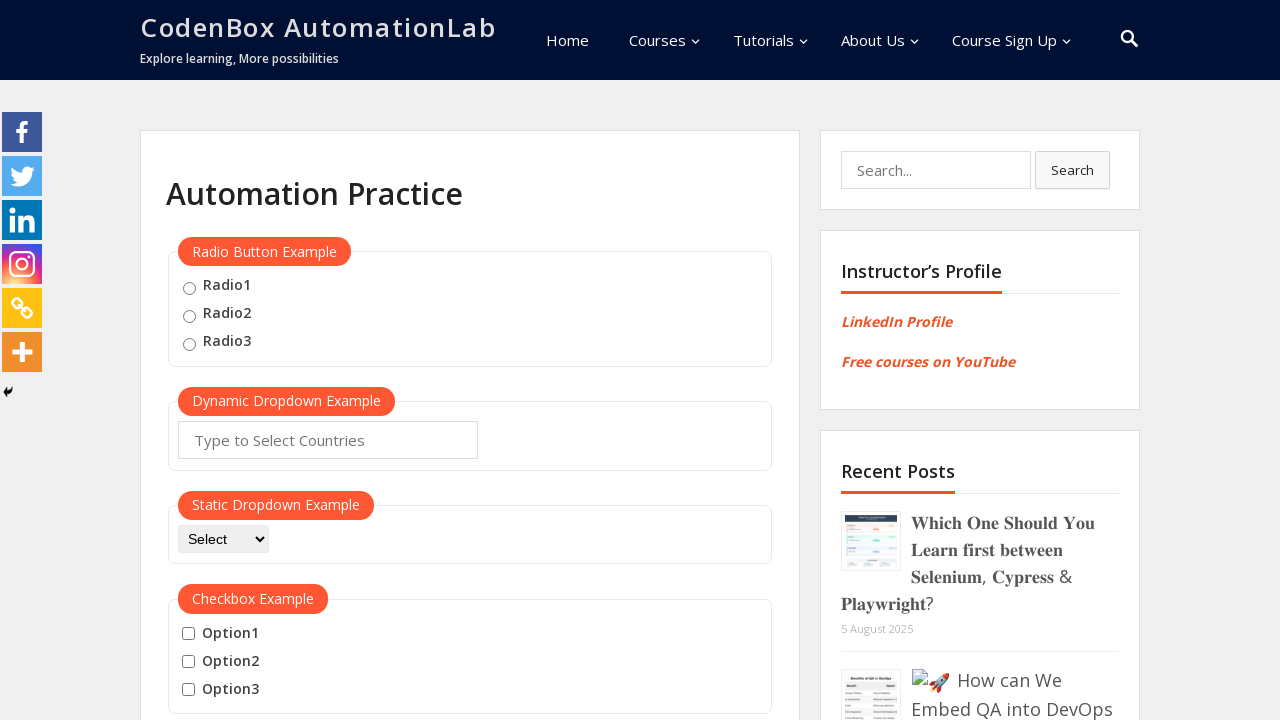

Clicked radio button at index 0 at (189, 288) on .radioButton >> nth=0
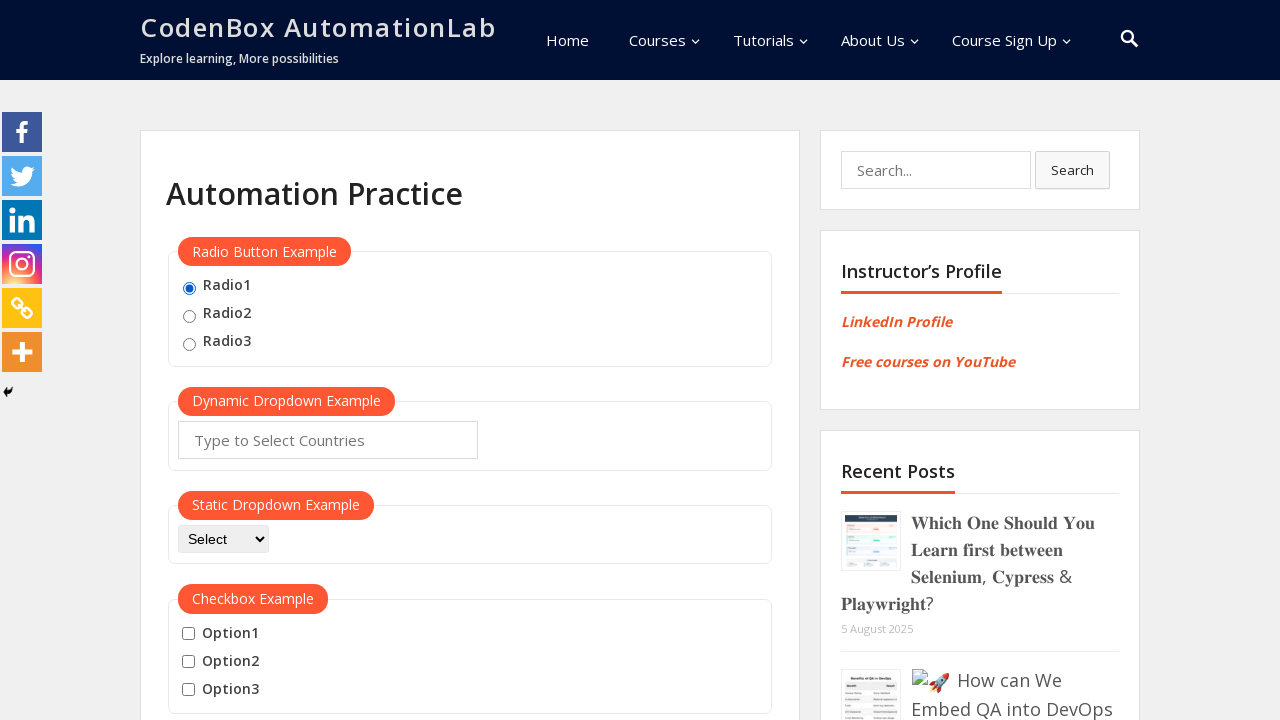

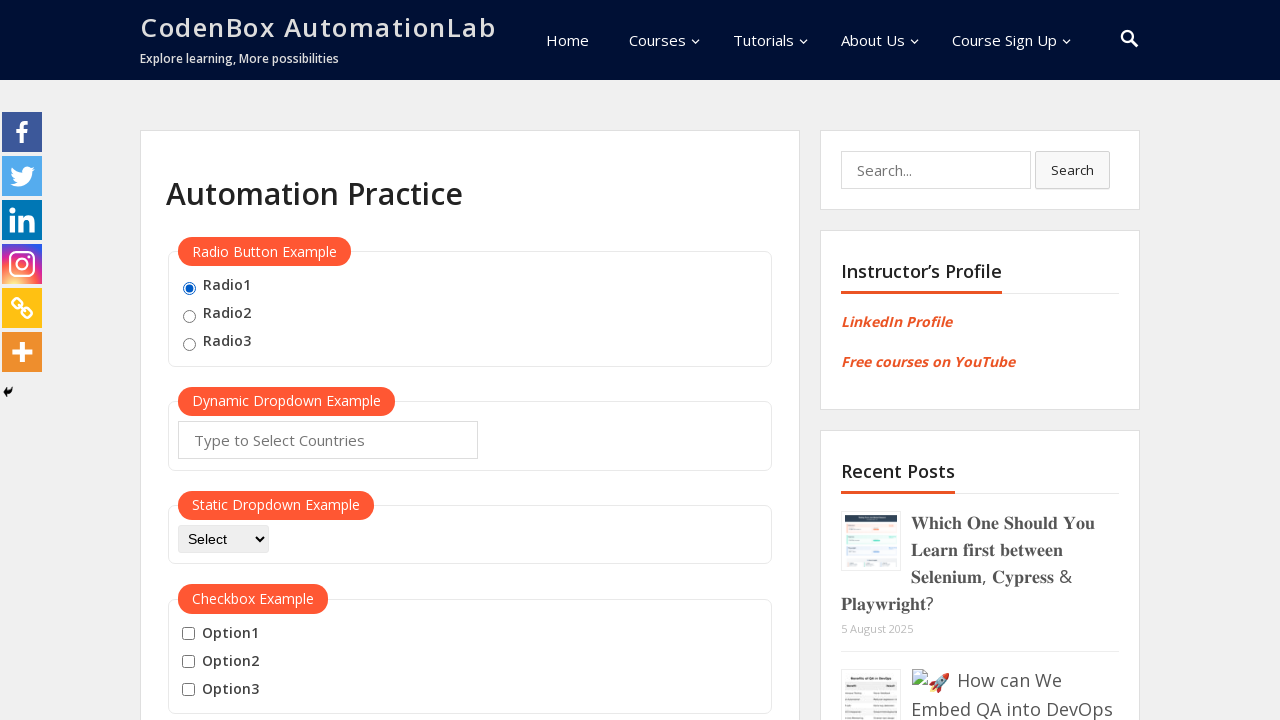